Tests horizontal scrolling functionality by navigating to a dashboard page and scrolling right by 5000 pixels using JavaScript execution.

Starting URL: https://dashboards.handmadeinteractive.com/jasonlove/

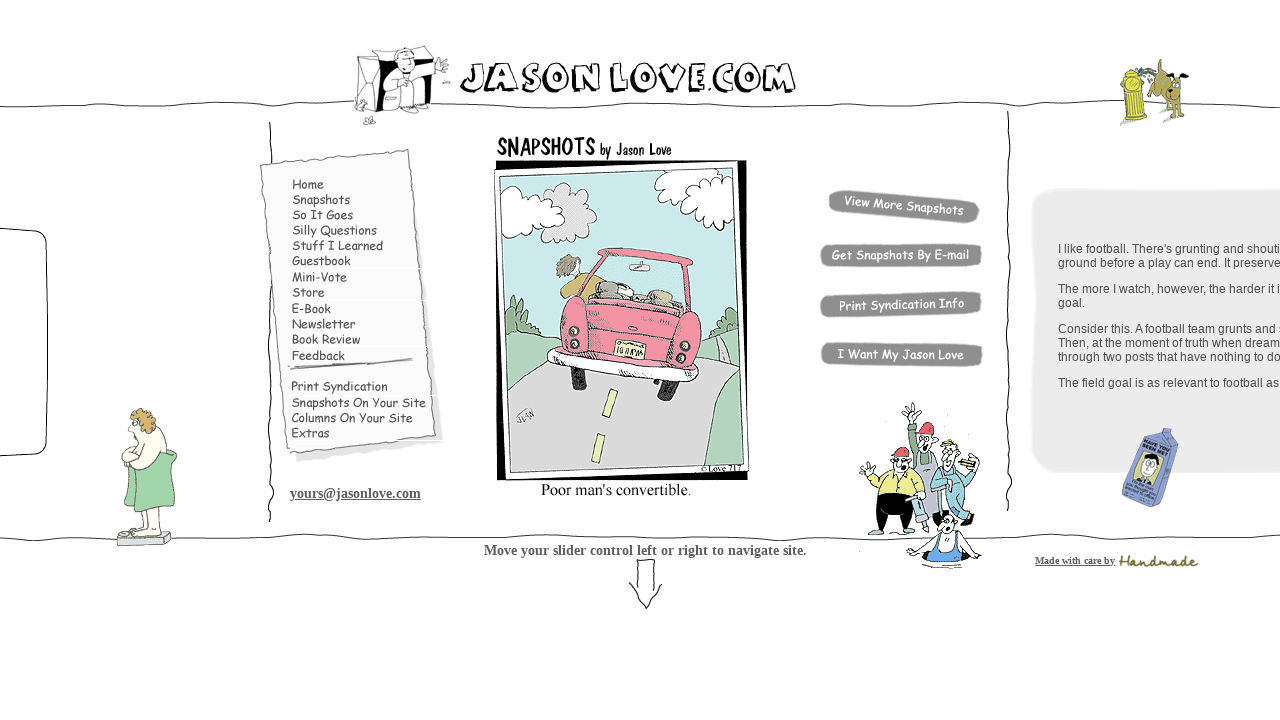

Waited for page to load (networkidle state)
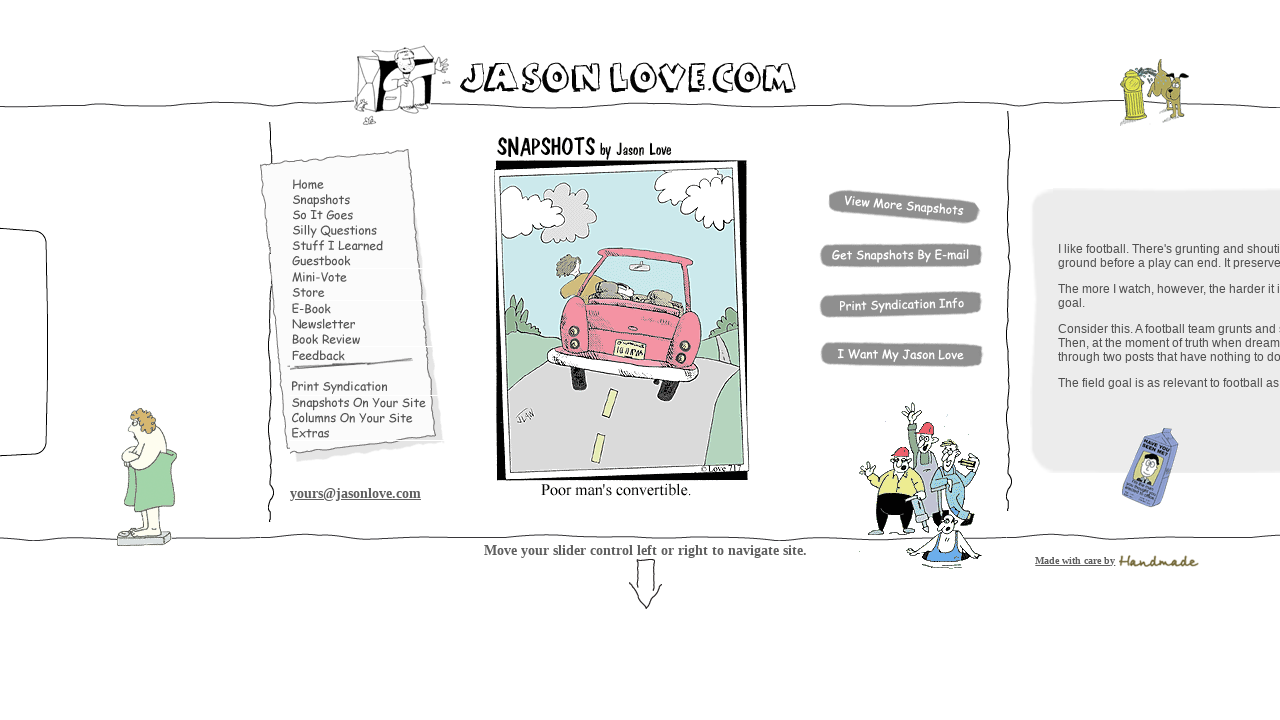

Scrolled right by 5000 pixels using JavaScript
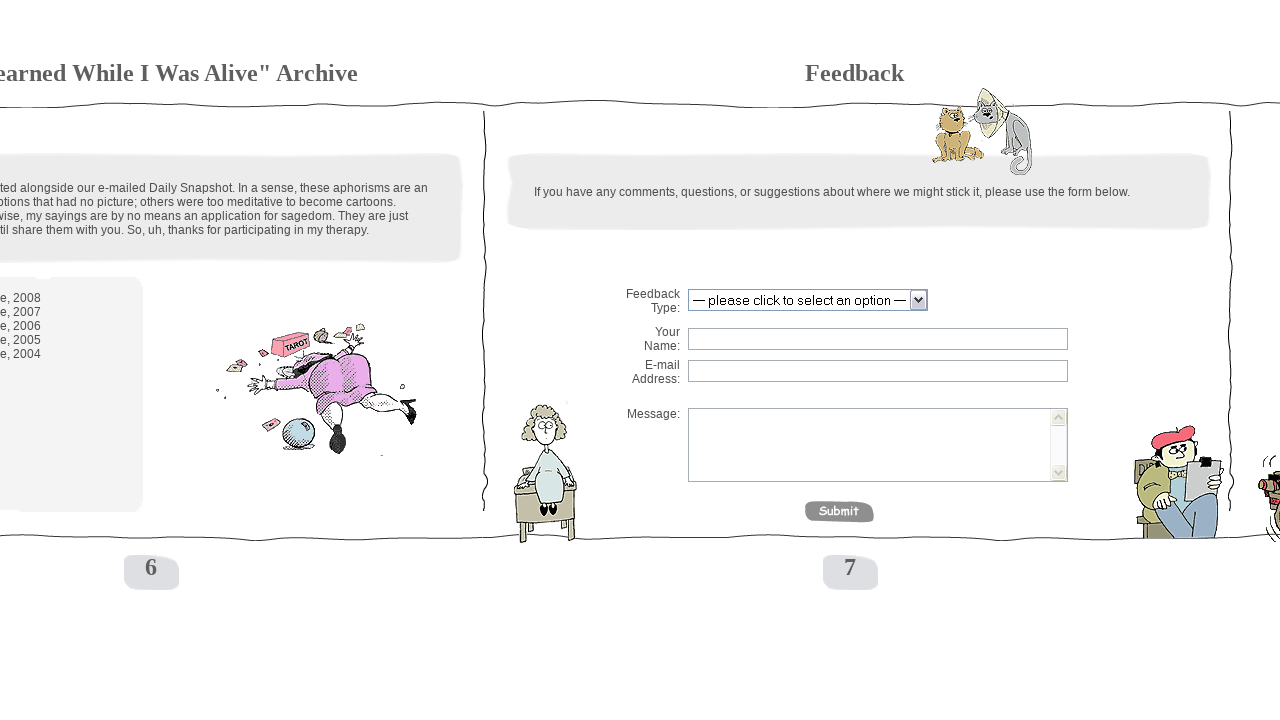

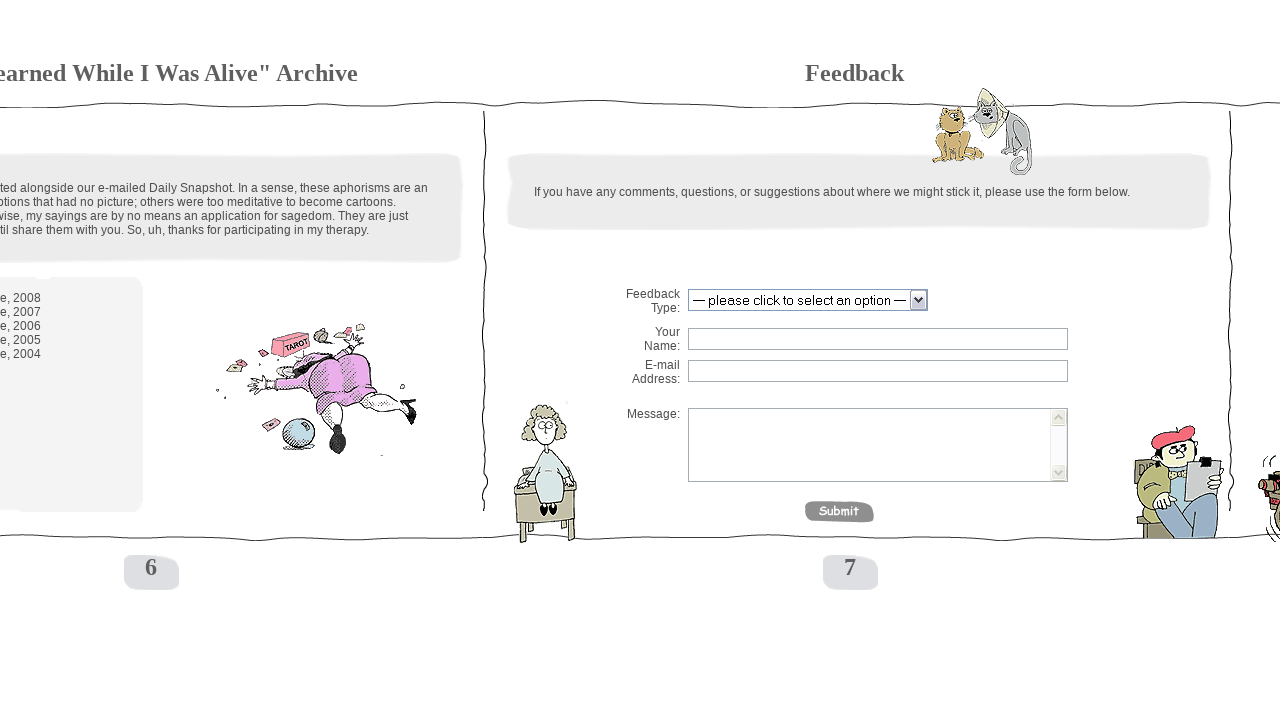